Tests right-click context menu functionality by performing a context click action on a button element

Starting URL: https://swisnl.github.io/jQuery-contextMenu/3.x/demo.html

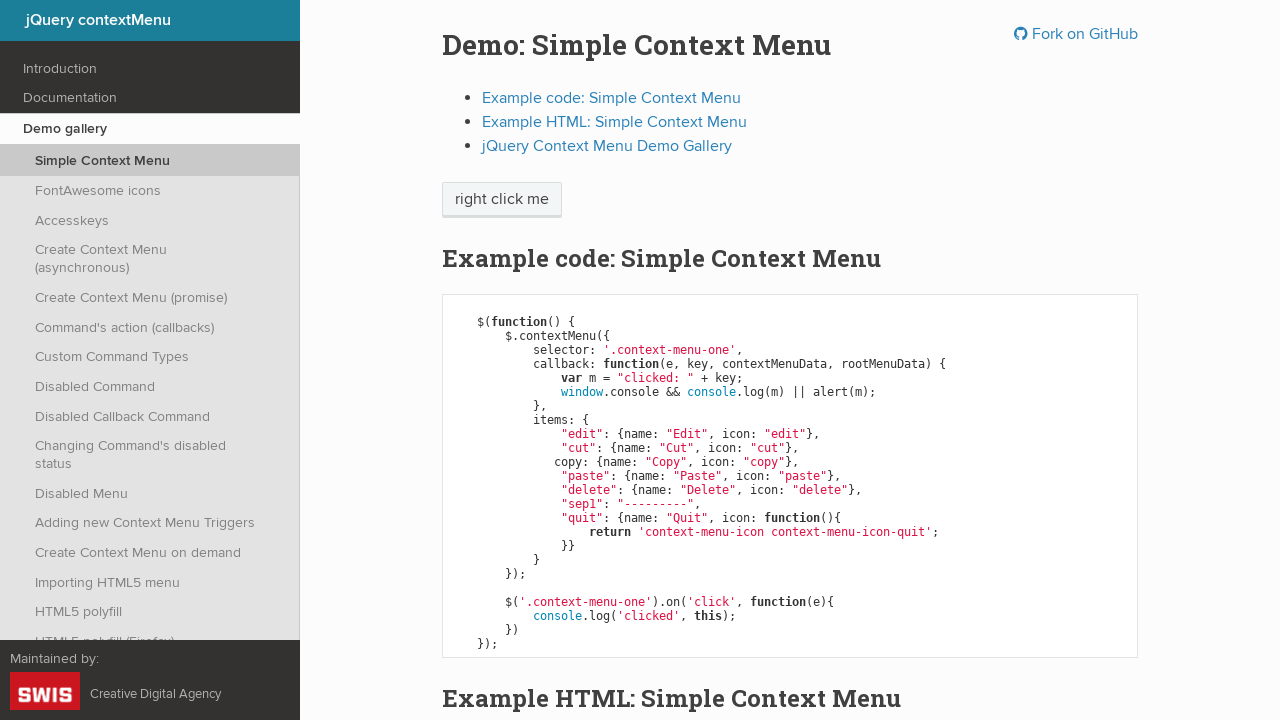

Located button element with context menu
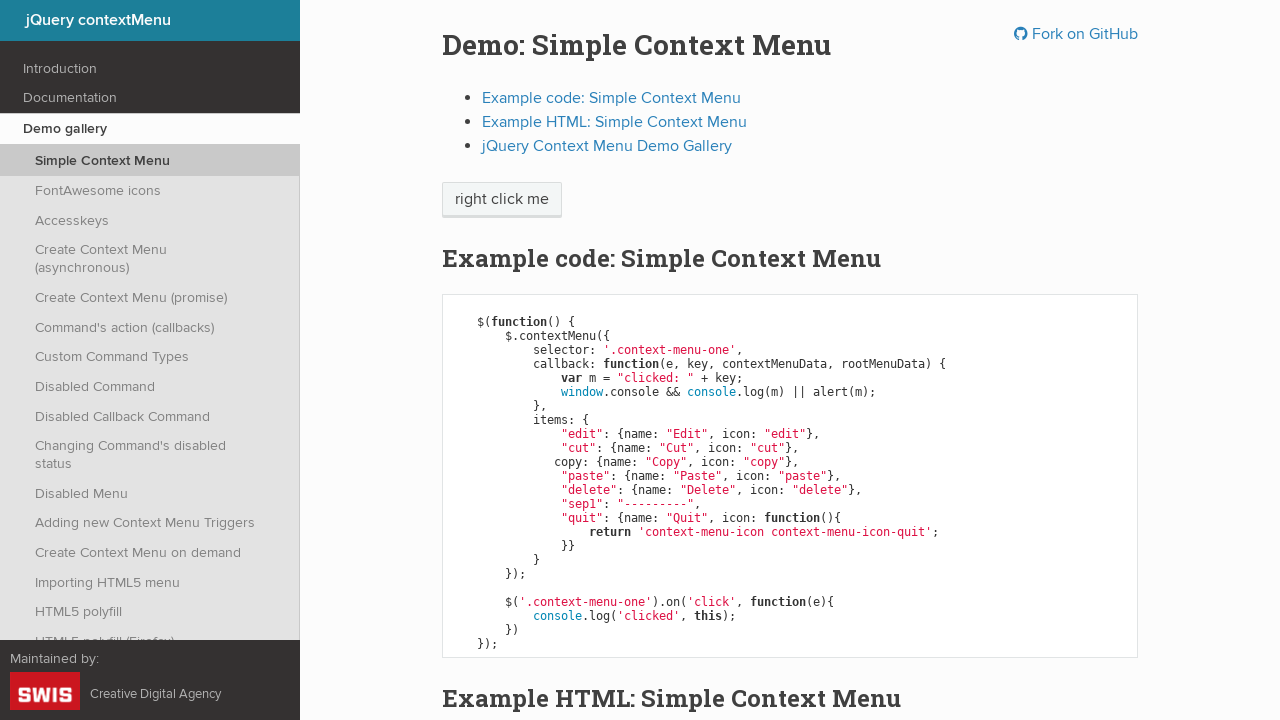

Performed right-click on the context menu button at (502, 200) on span.context-menu-one.btn.btn-neutral
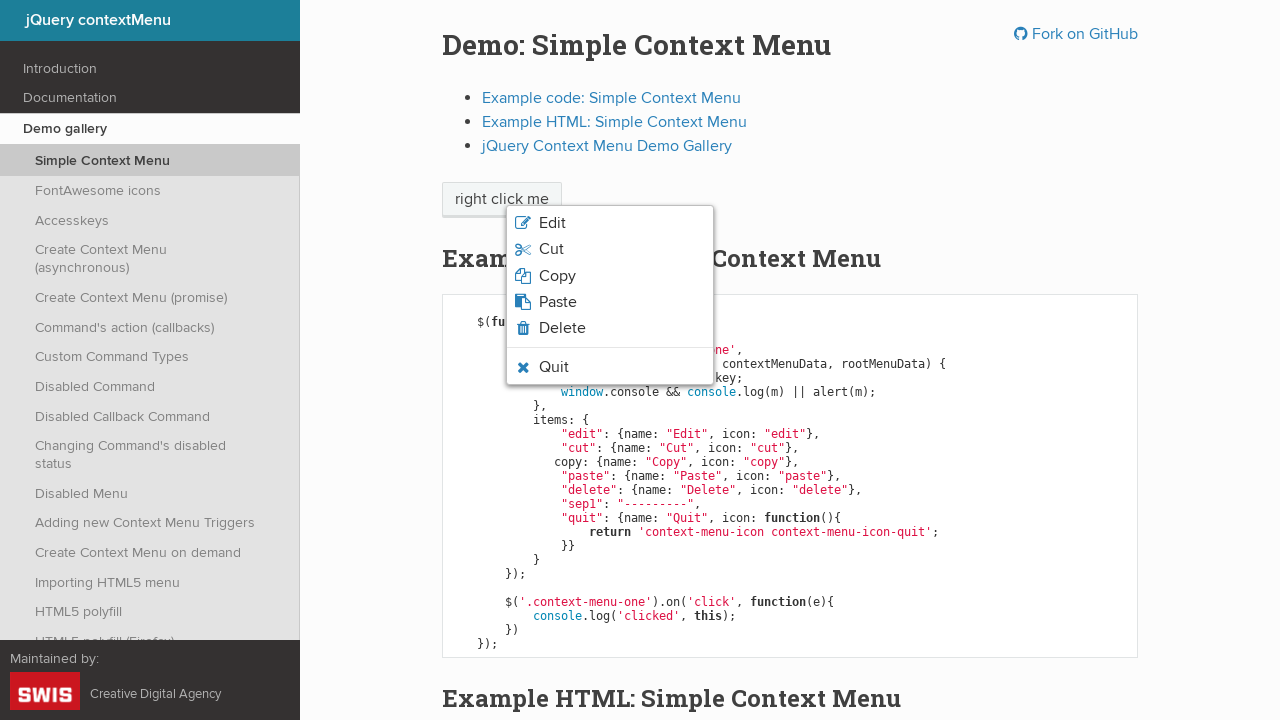

Context menu appeared and became visible
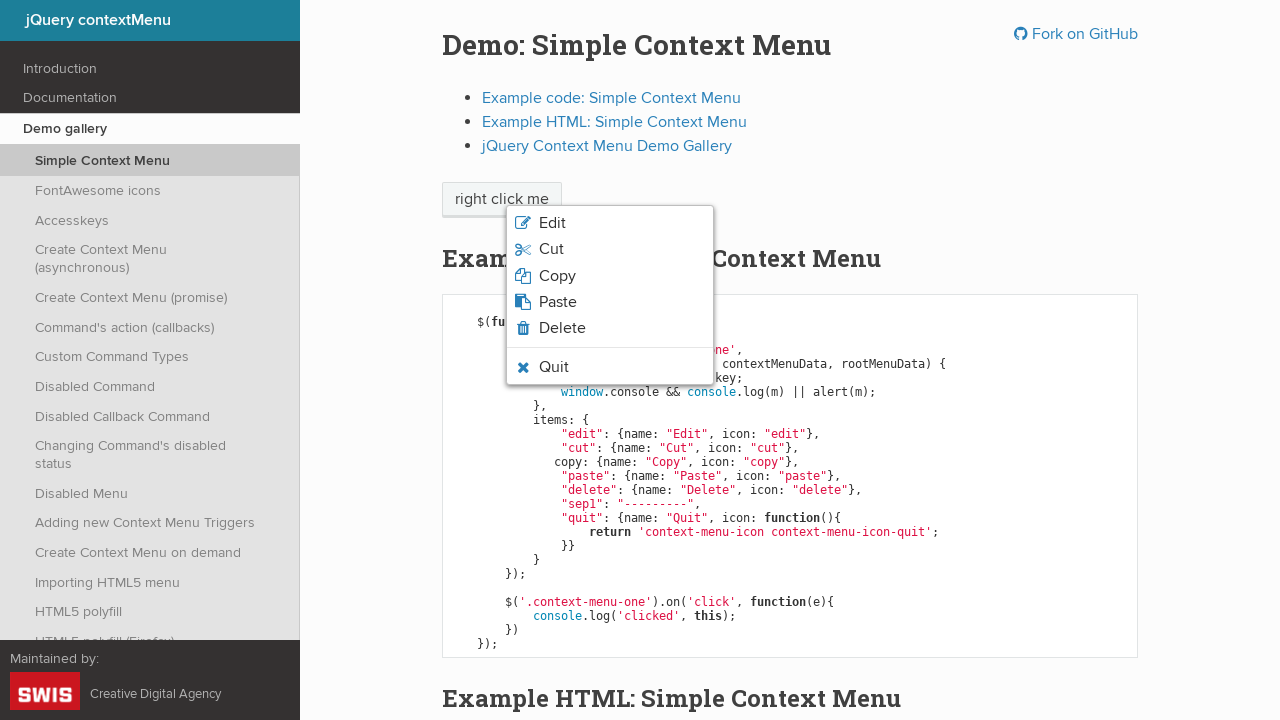

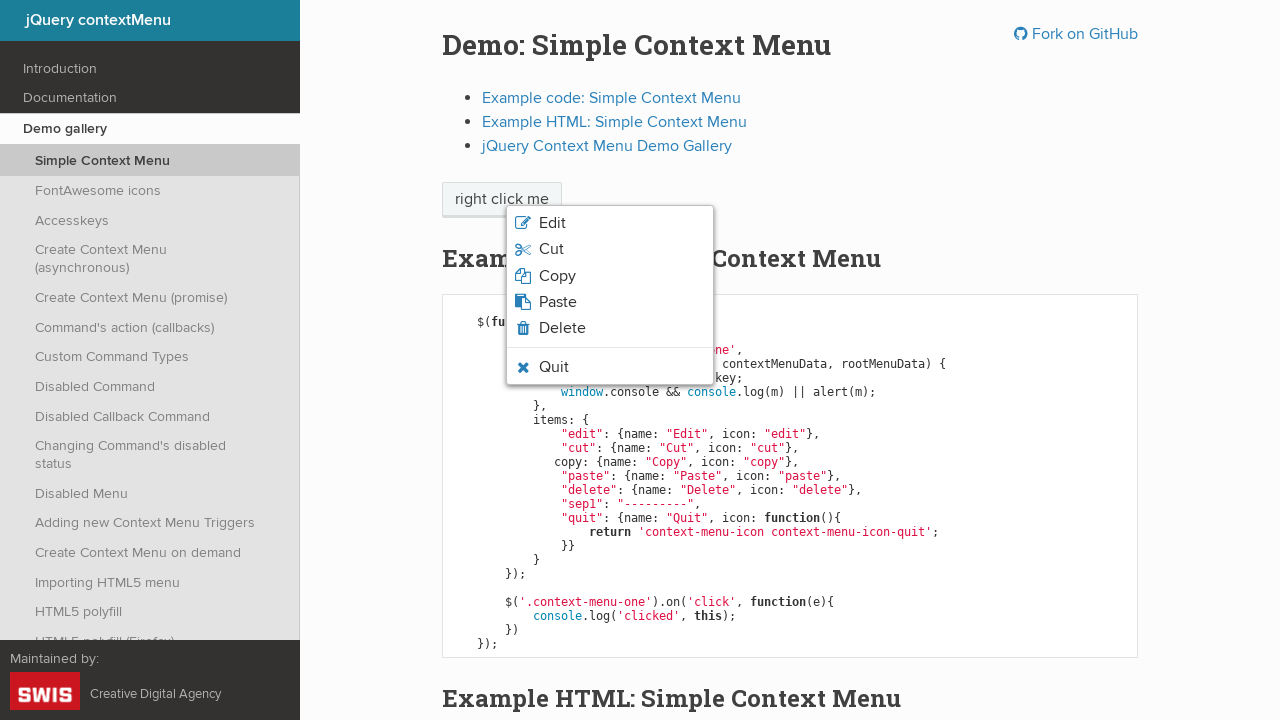